Fills a birthday date input field with a specific date value

Starting URL: https://letcode.in/calendar

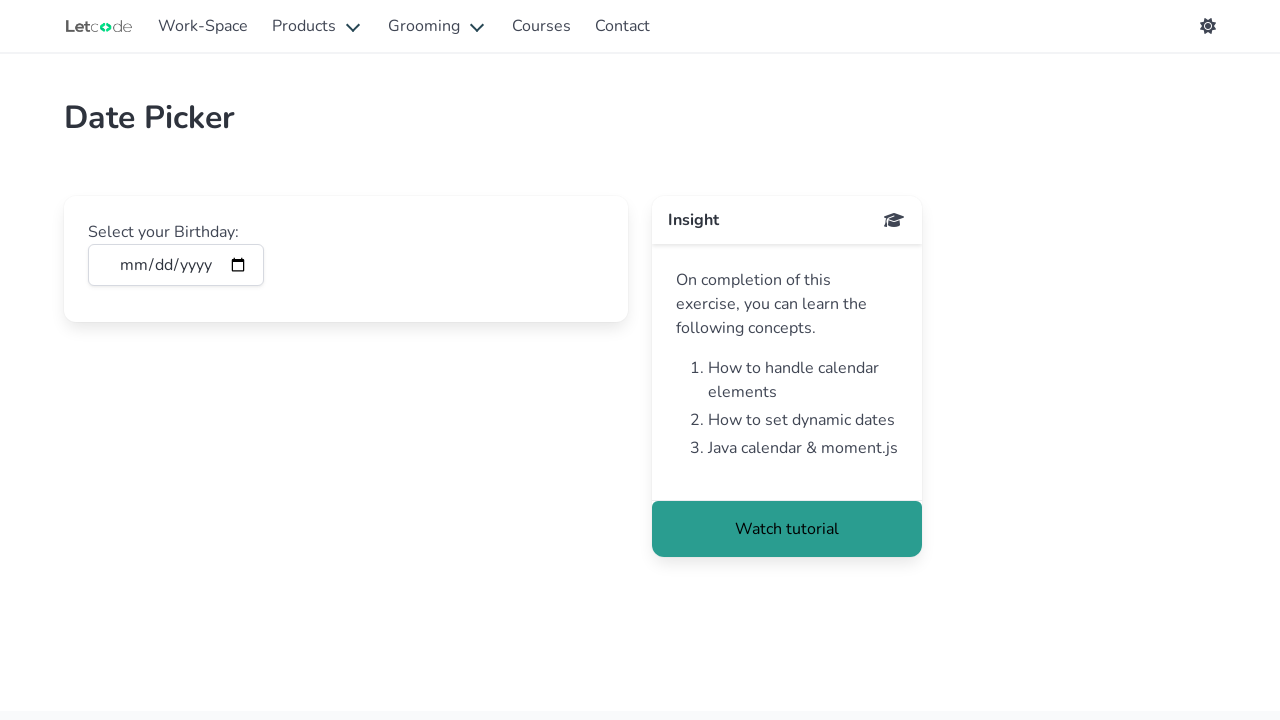

Waited for birthday calendar input to be visible
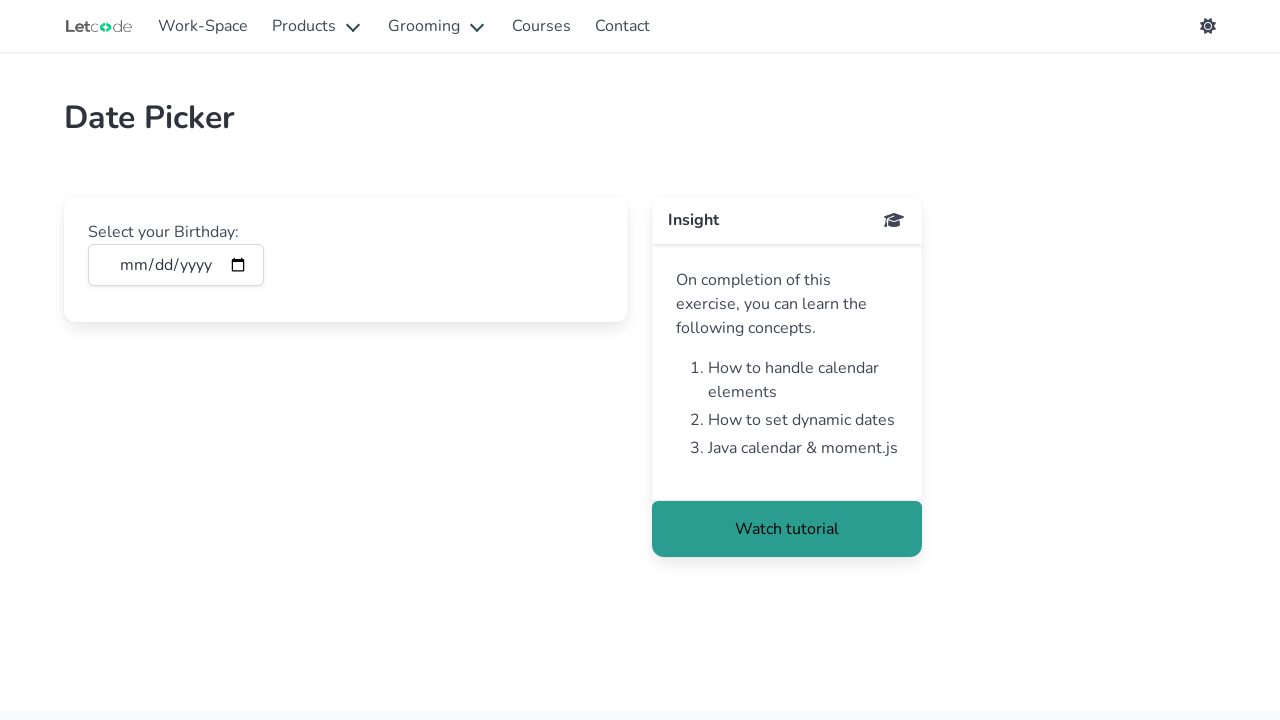

Filled birthday input field with date 2025-09-10 on #birthday
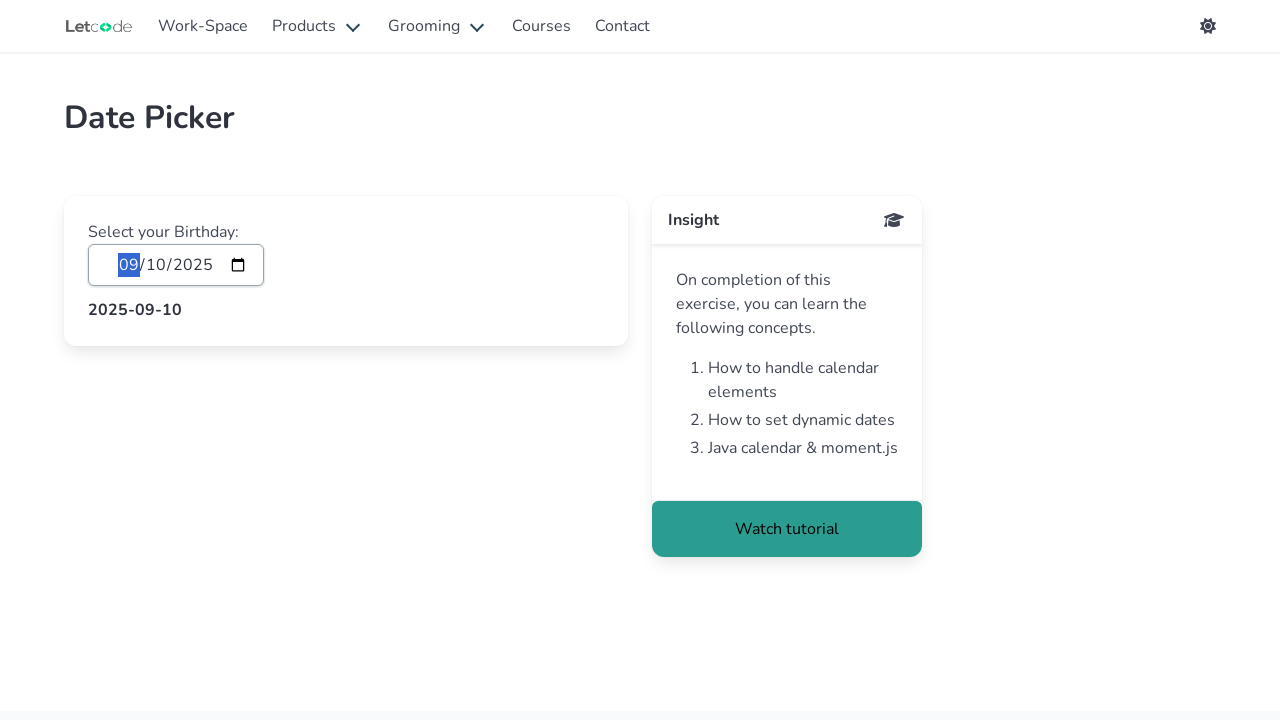

Waited 1 second for input to be processed
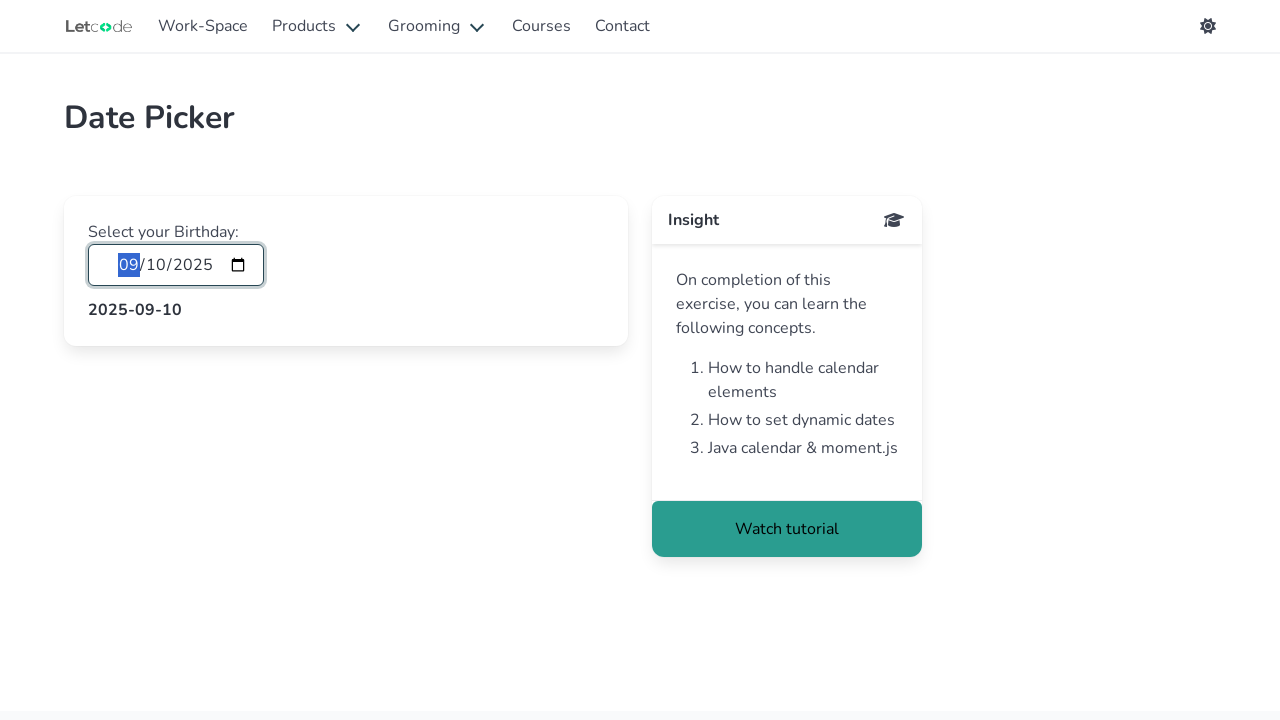

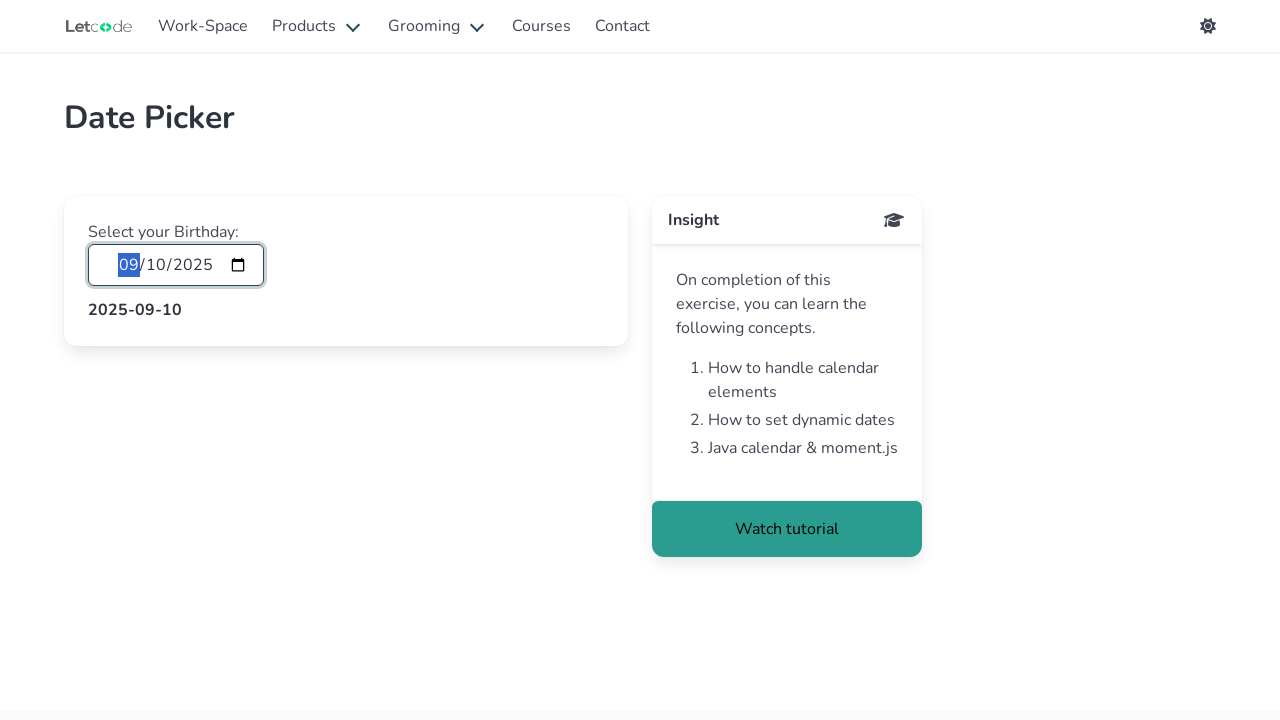